Tests tooltip functionality by hovering over an age input field inside an iframe and verifying the tooltip message appears

Starting URL: http://jqueryui.com/tooltip/

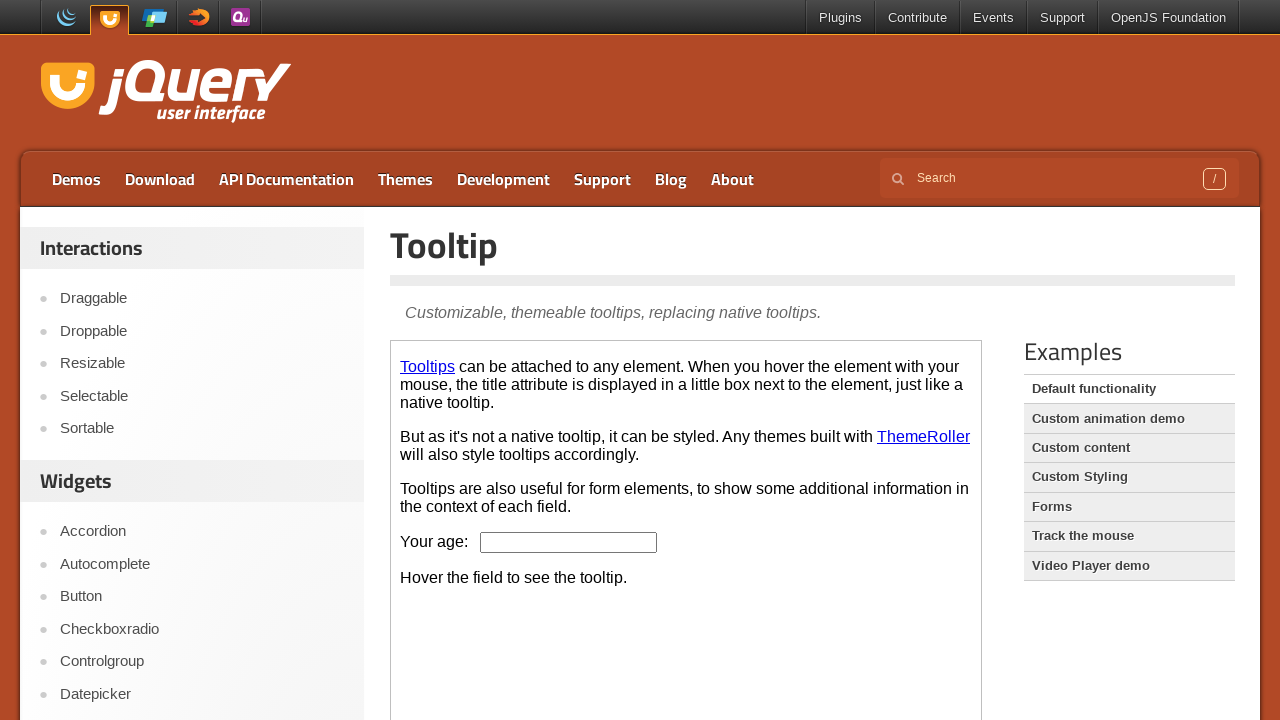

Located the demo iframe
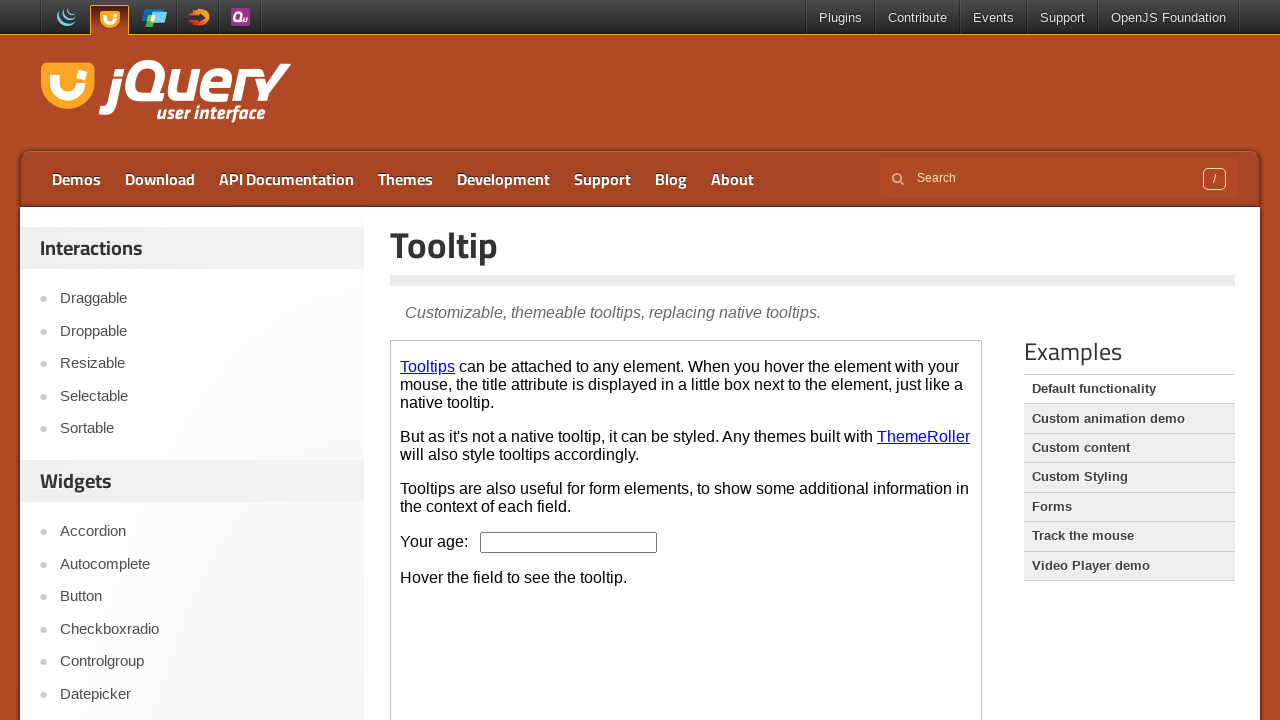

Hovered over the age input field at (569, 542) on .demo-frame >> internal:control=enter-frame >> #age
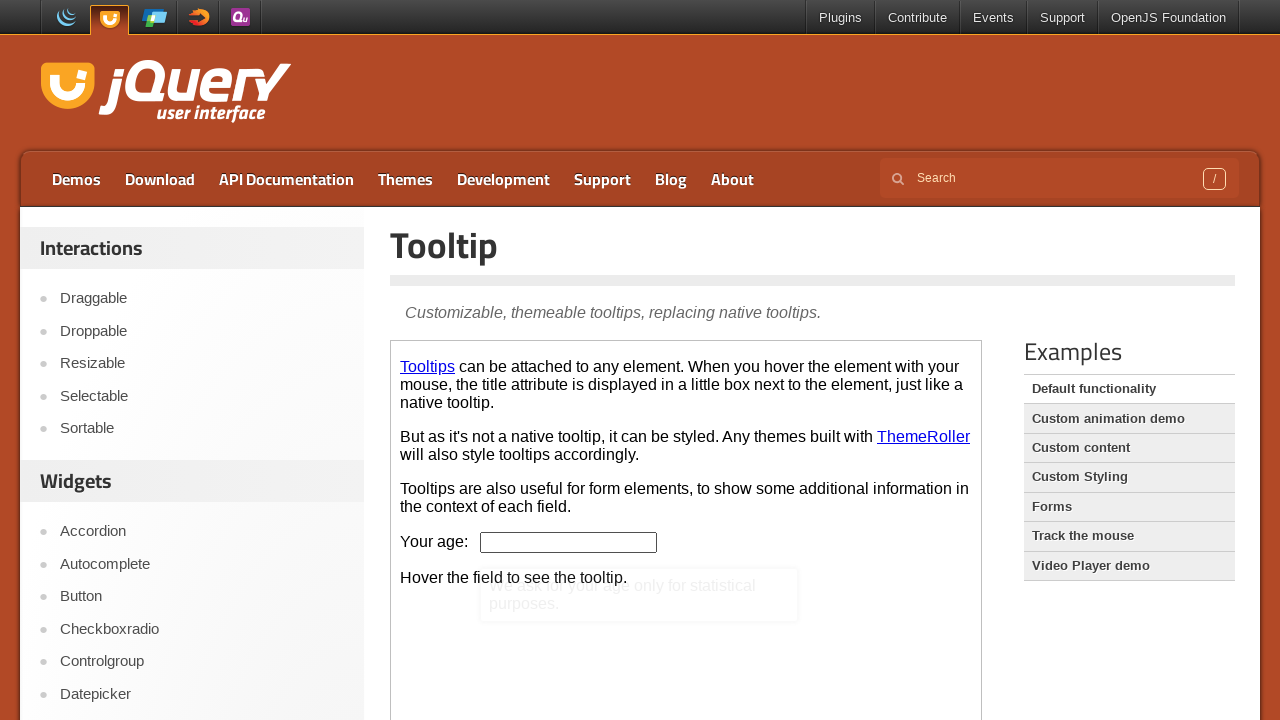

Located the tooltip content element
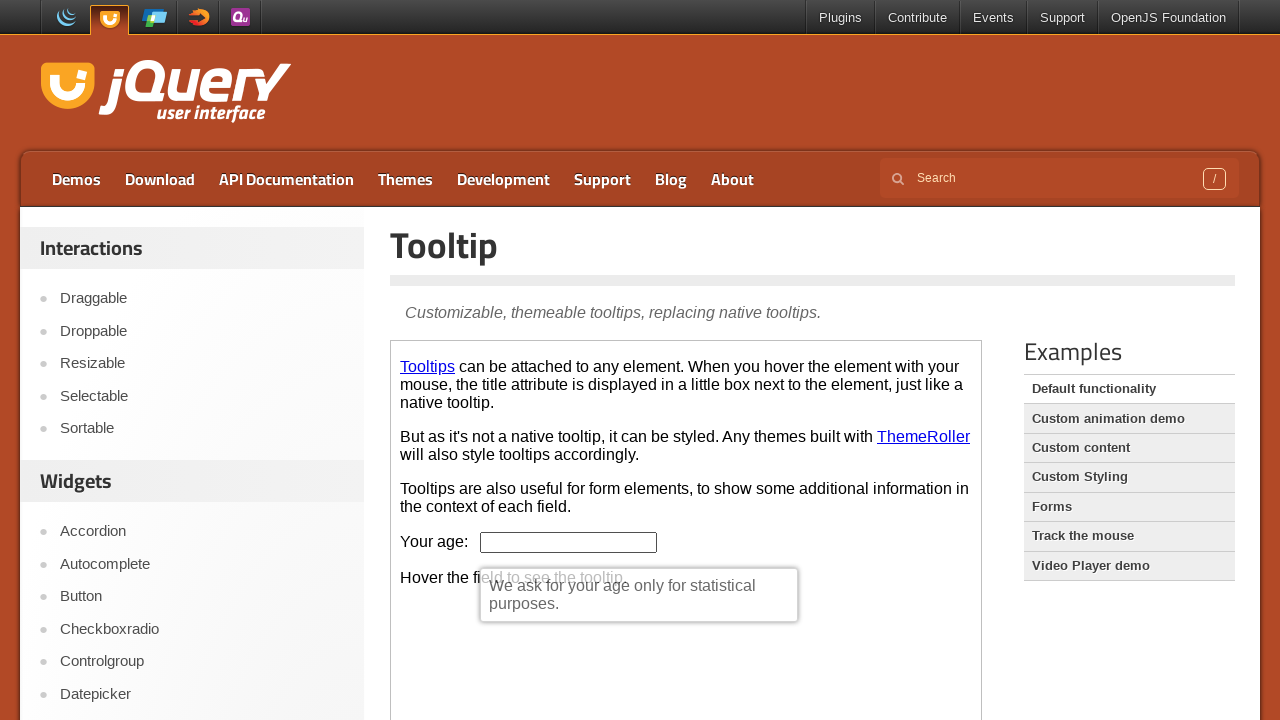

Tooltip content became visible
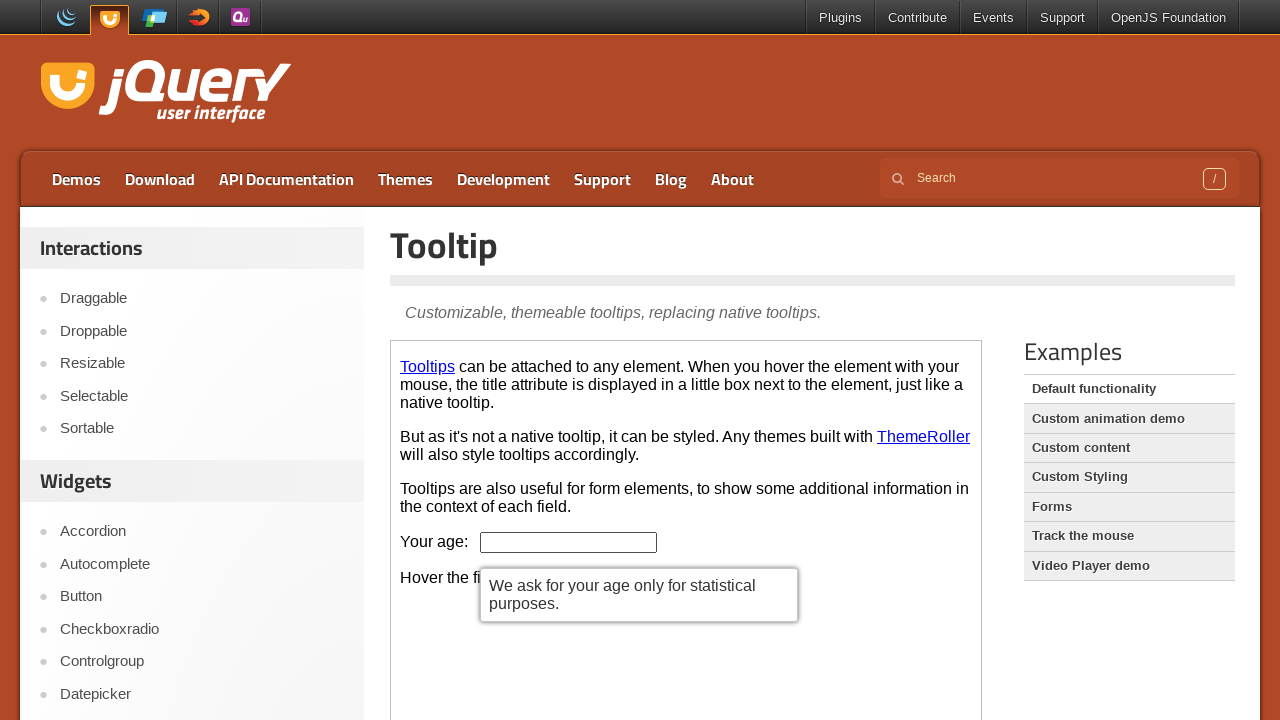

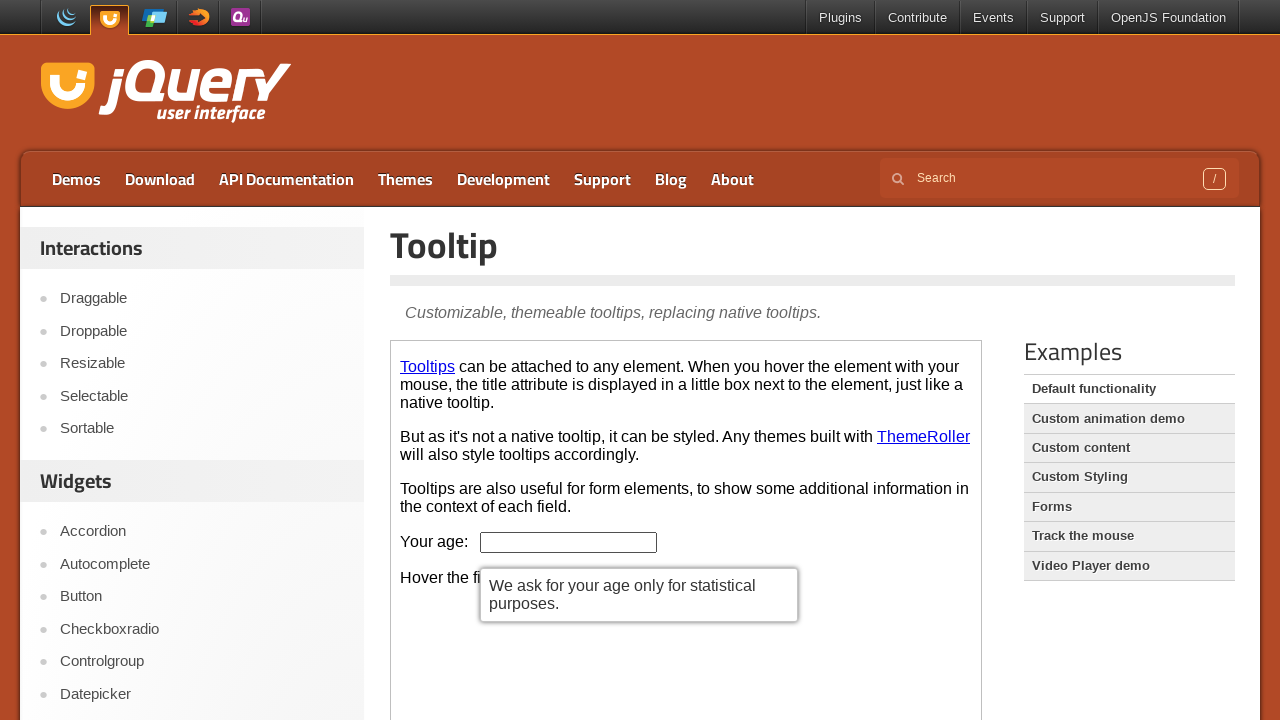